Tests selecting gender radio button in a registration form

Starting URL: https://demo.automationtesting.in/Register.html

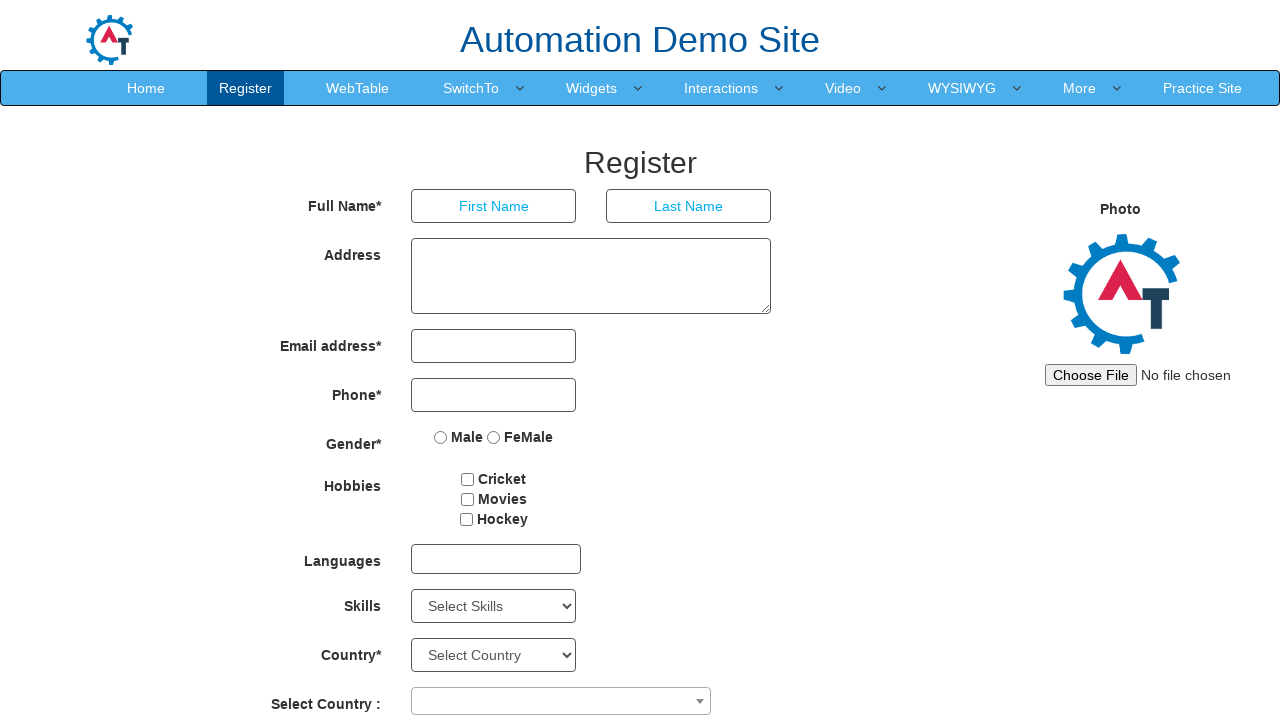

Clicked Male gender radio button in registration form at (441, 437) on input[value='Male']
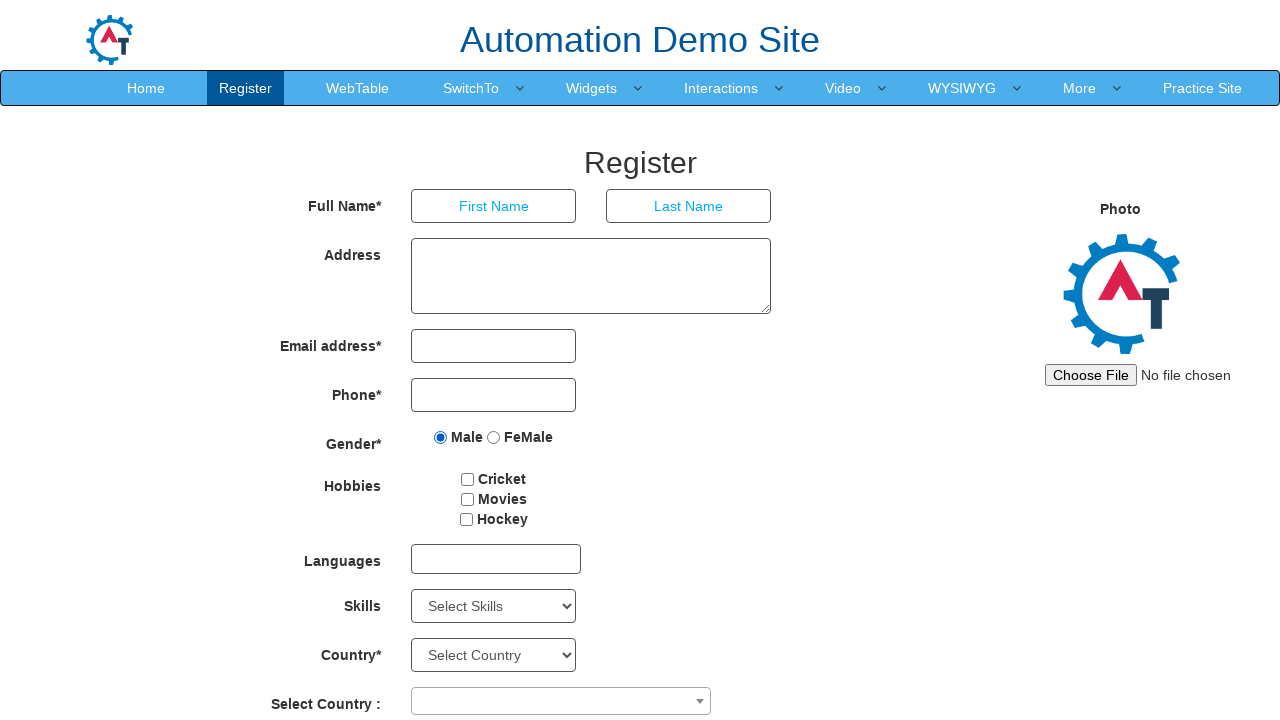

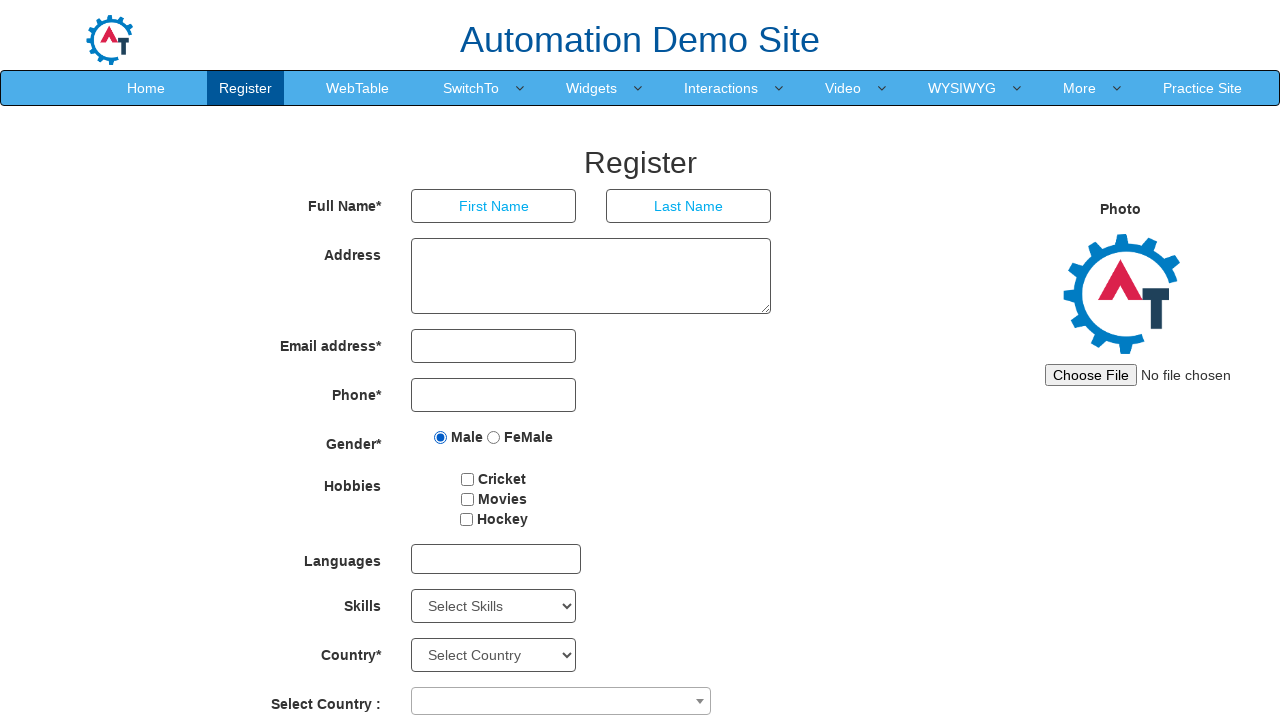